Tests window handling functionality by opening new windows, switching between them, and filling a form in a child window

Starting URL: https://www.hyrtutorials.com/p/window-handles-practice.html

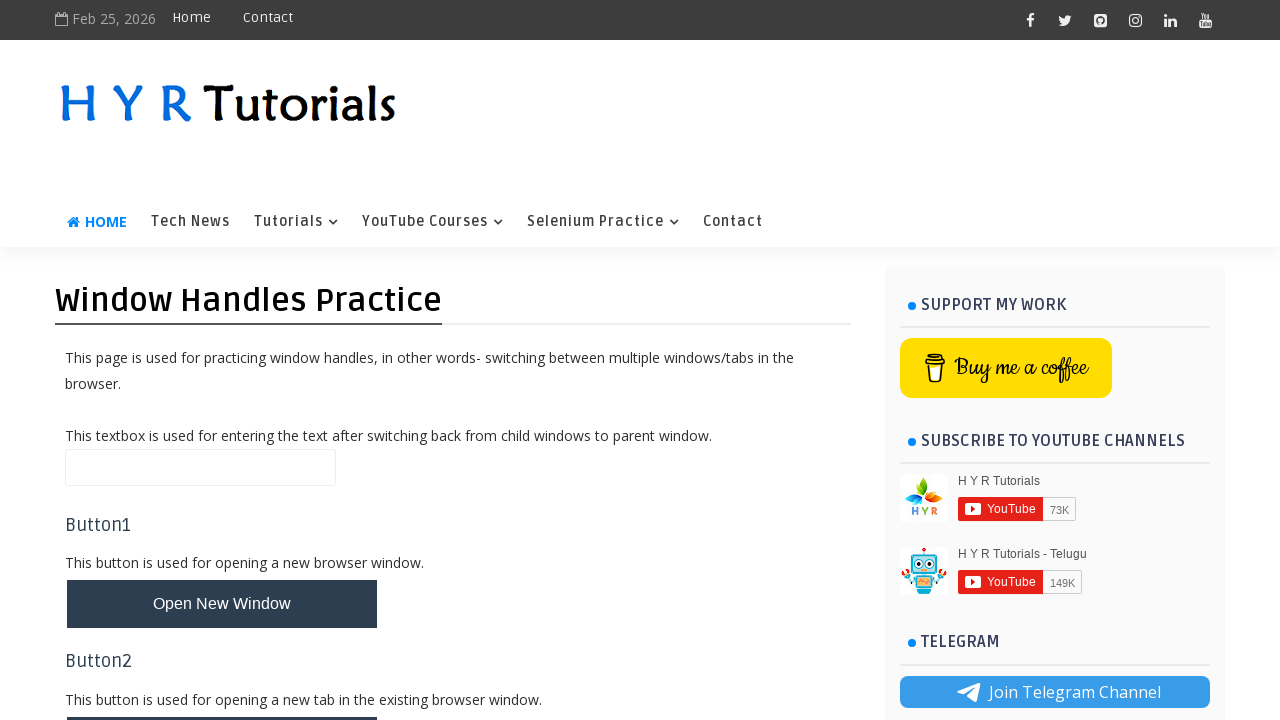

Clicked button to open new windows at (222, 361) on #newWindowsBtn
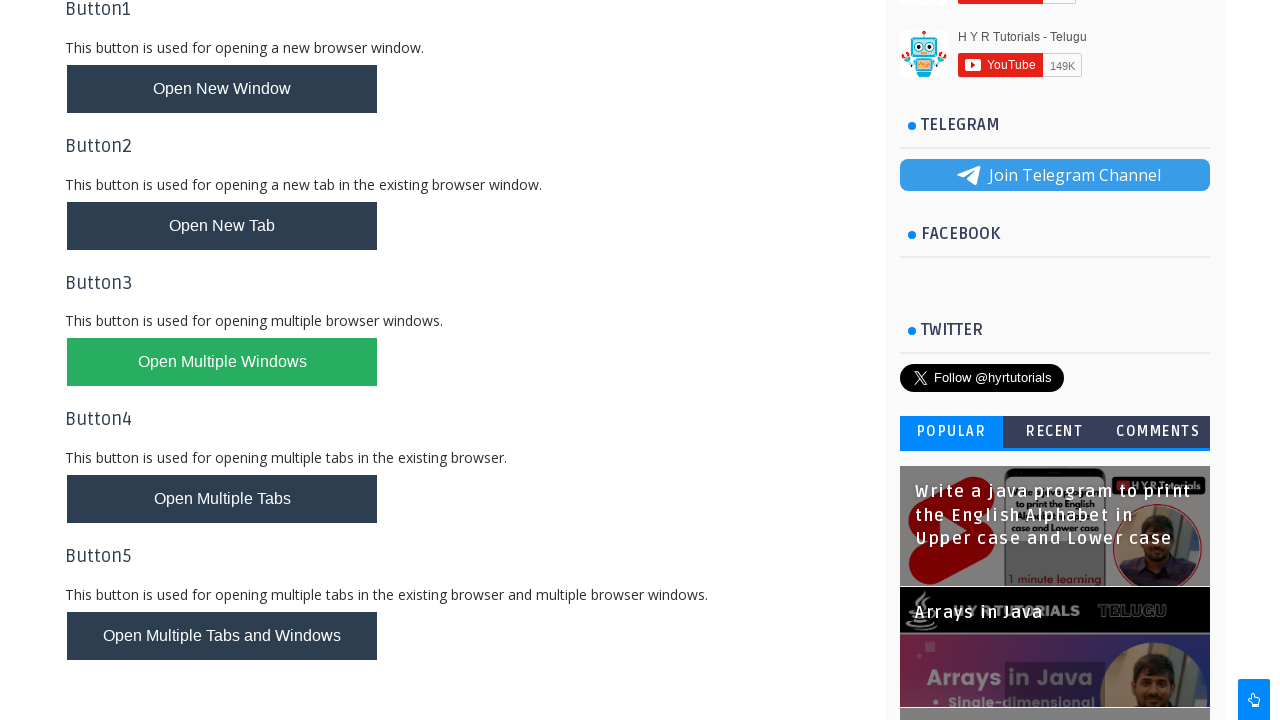

Waited for new windows/tabs to open
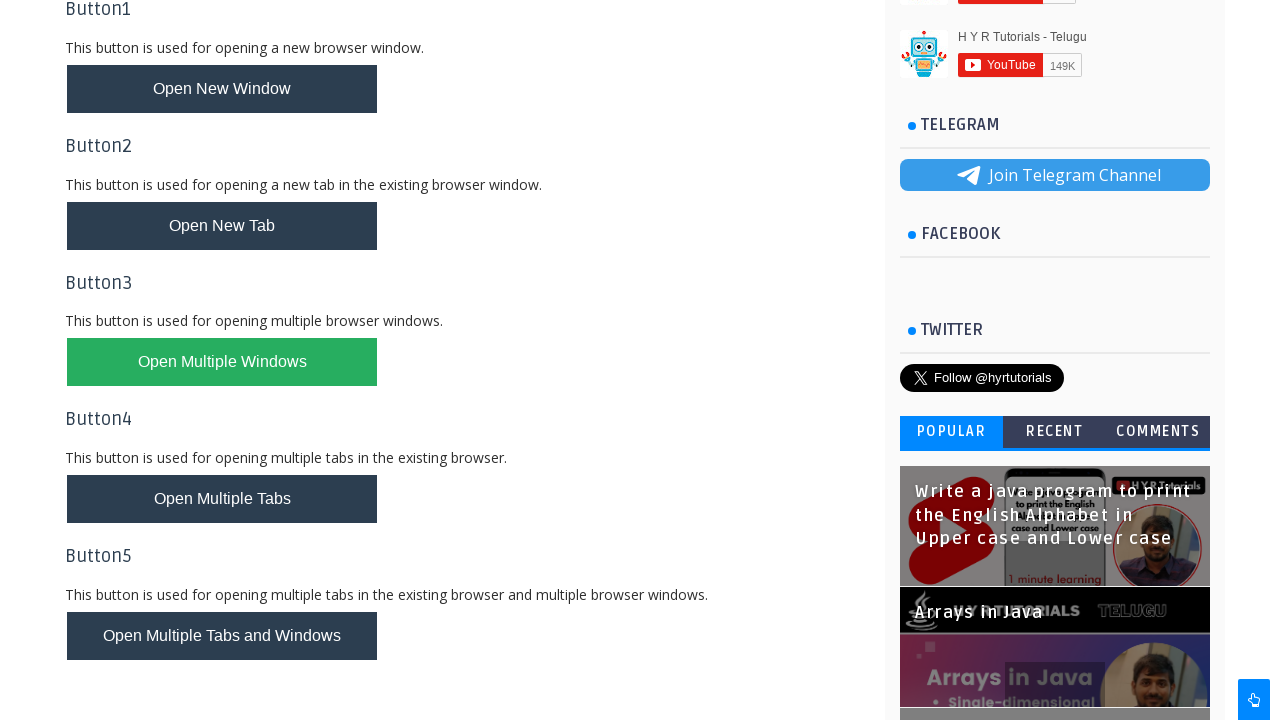

Retrieved all open pages in the context
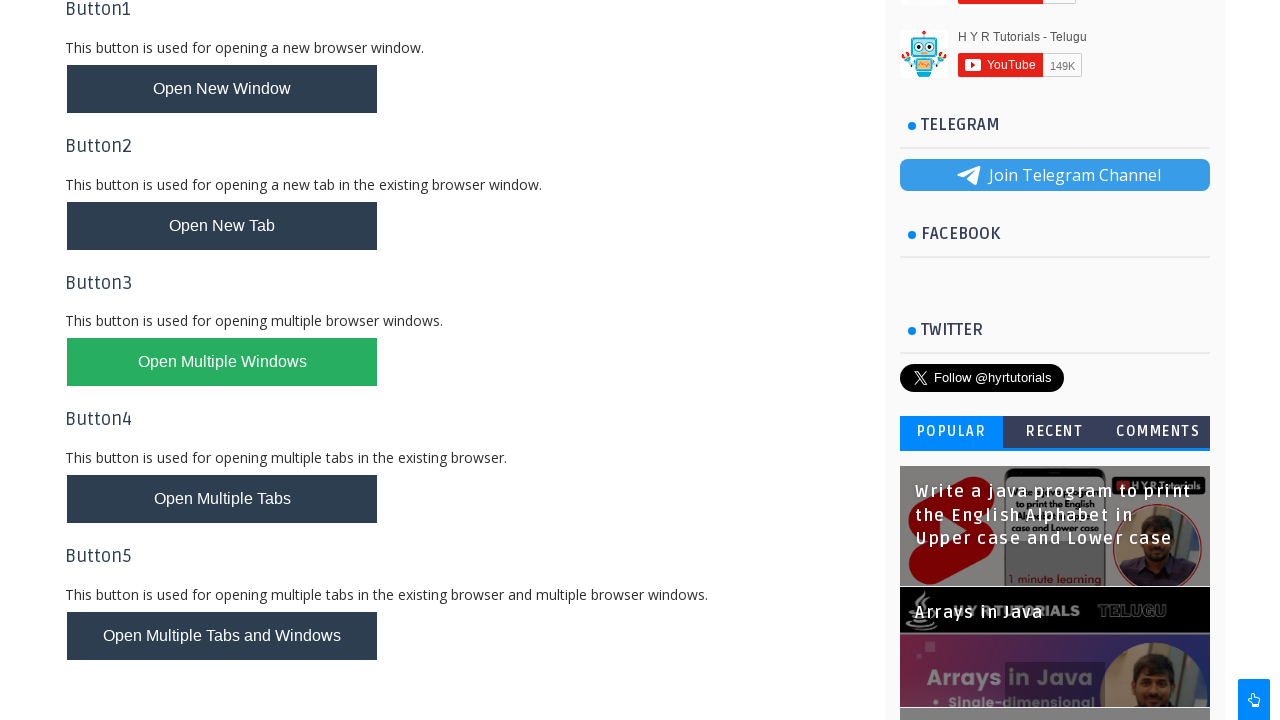

Switched to and brought child window to front
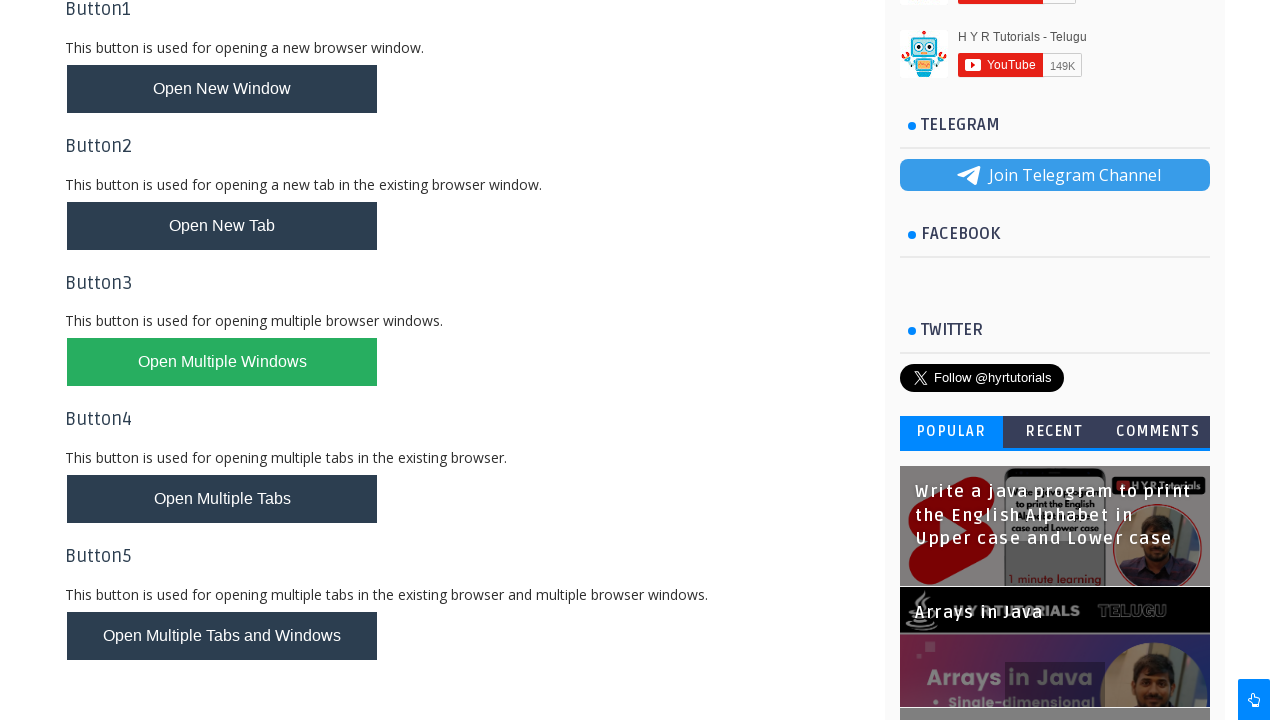

Filled firstName field with 'vivek' in child window on #firstName
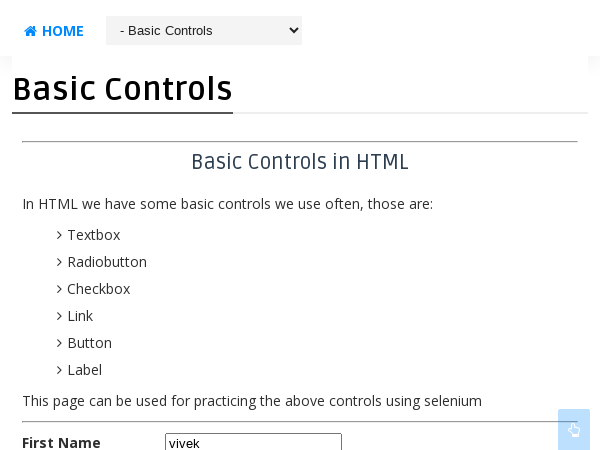

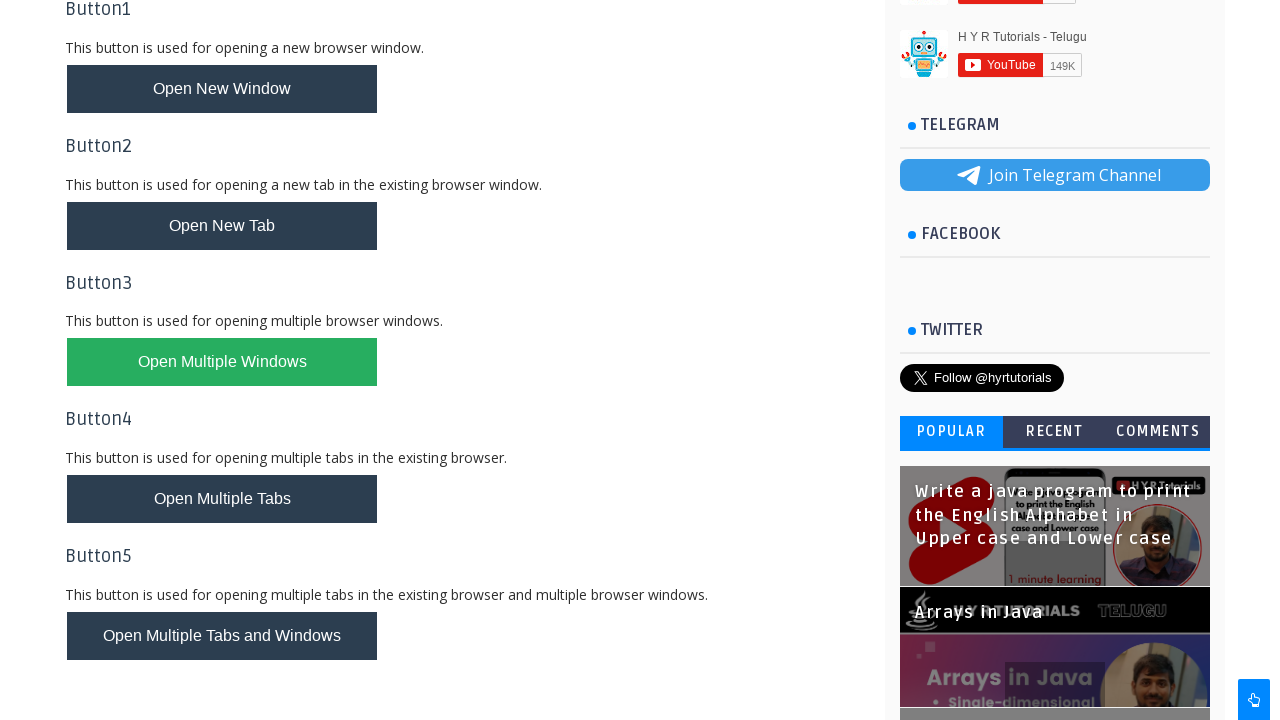